Navigates to the Onefootball website and verifies the page loads by checking that the page title is accessible.

Starting URL: http://www.onefootball.com

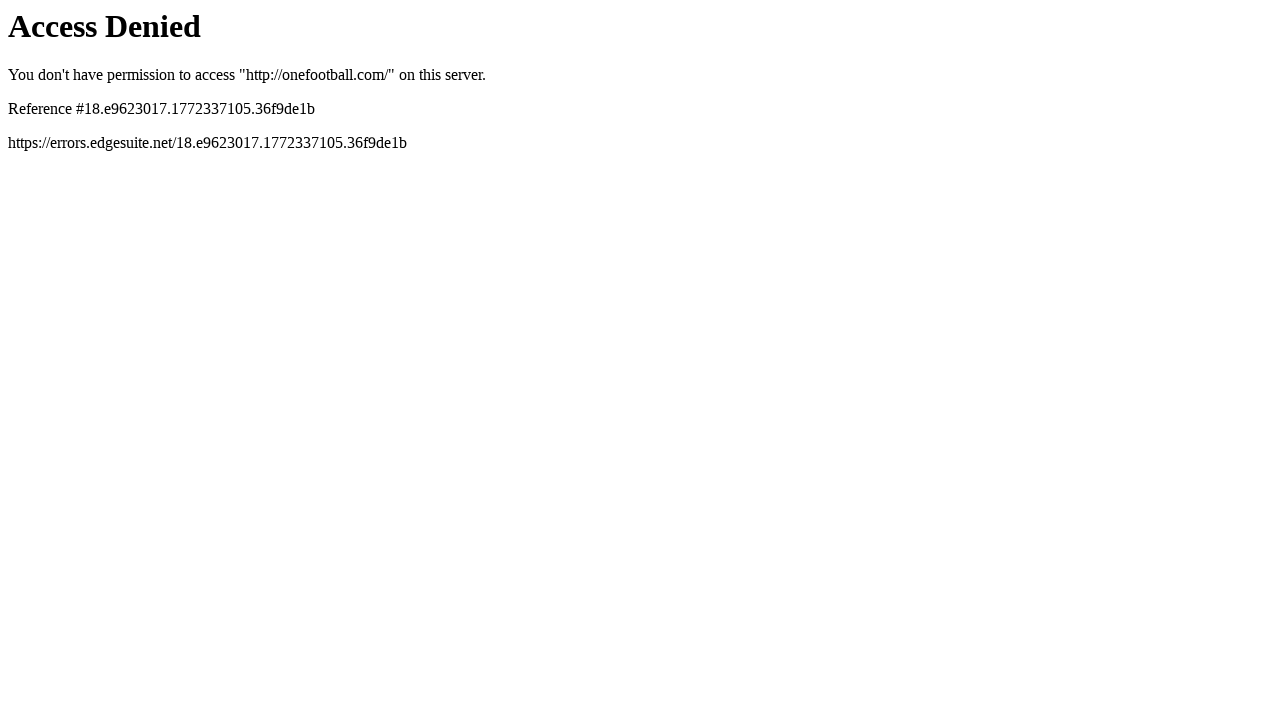

Navigated to Onefootball website
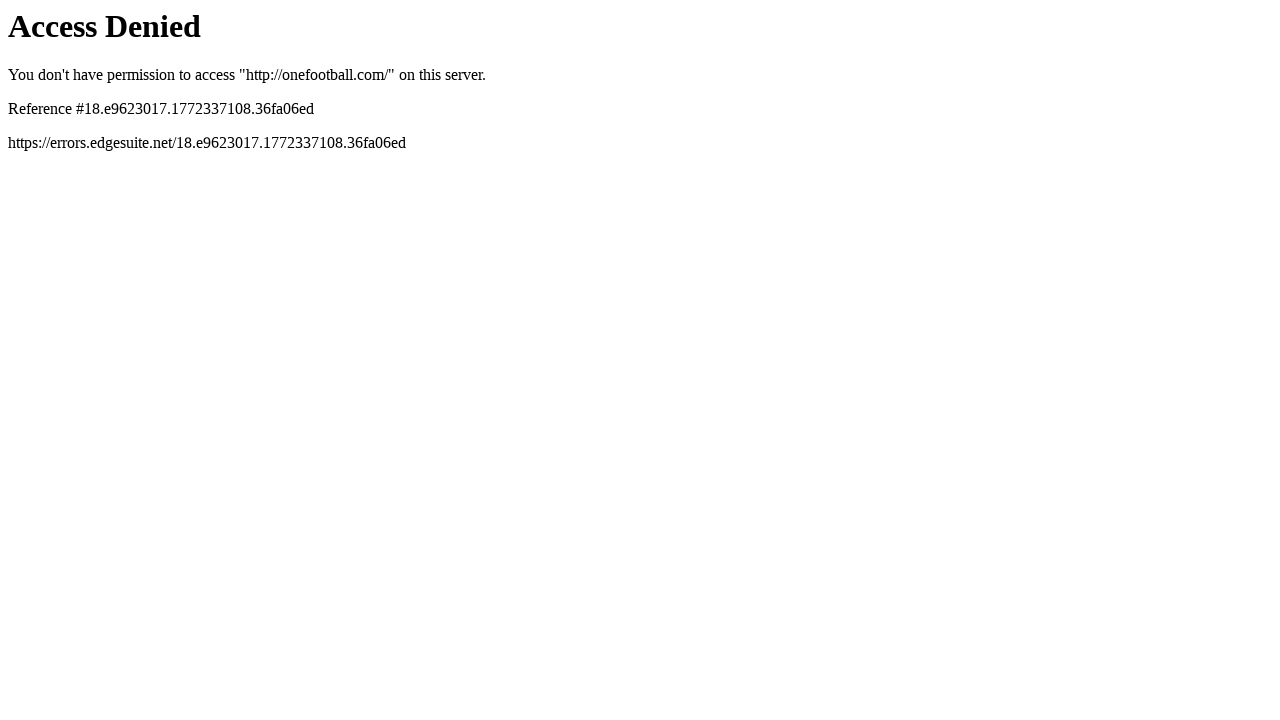

Page DOM content loaded
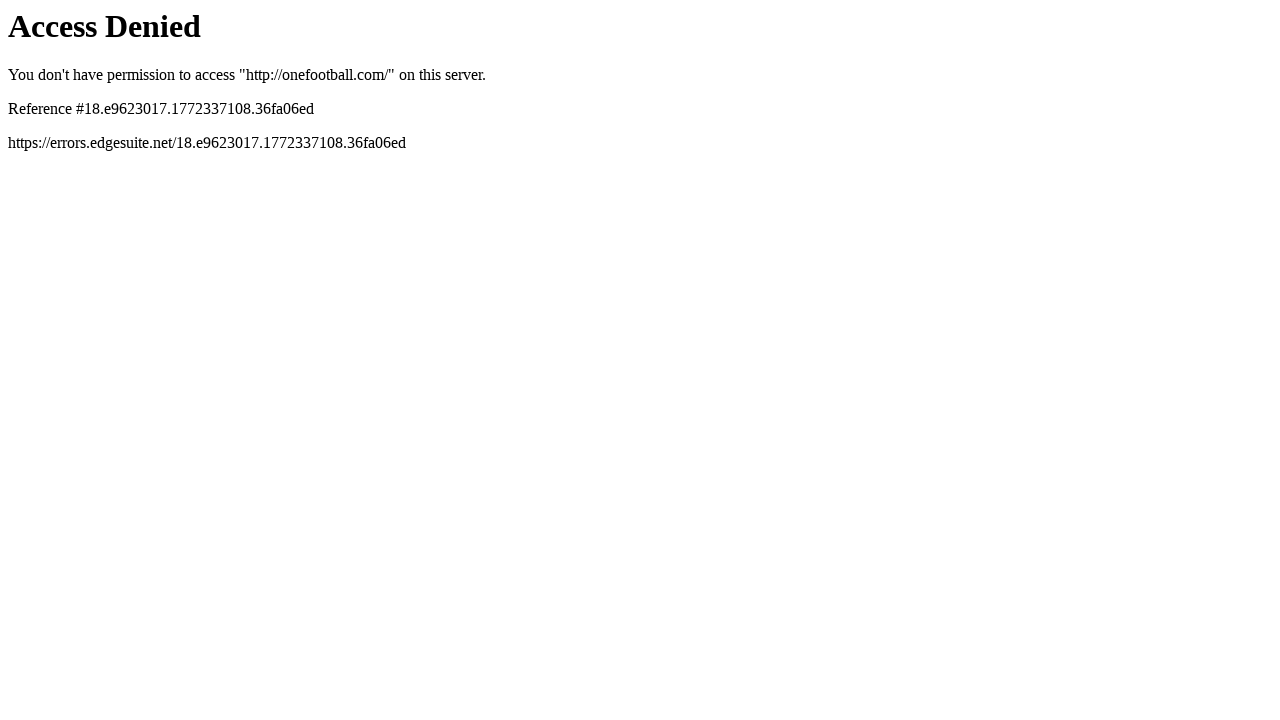

Retrieved page title: Access Denied
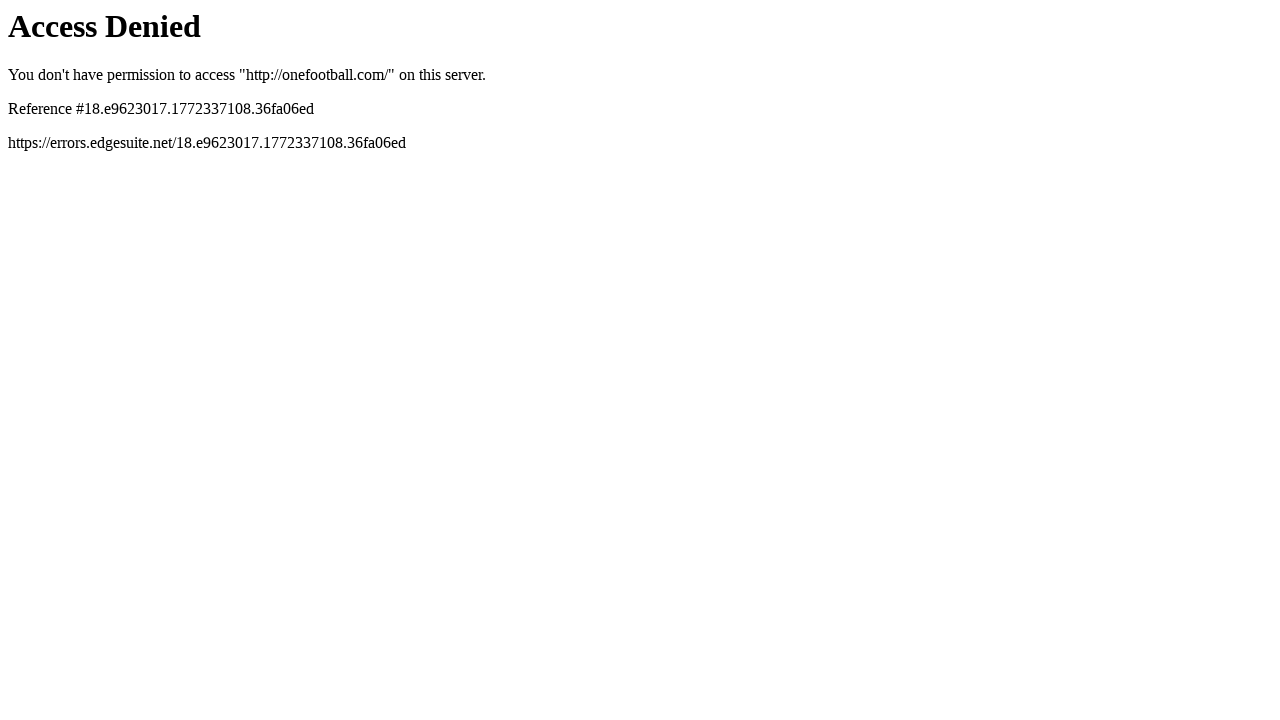

Verified page title is not empty
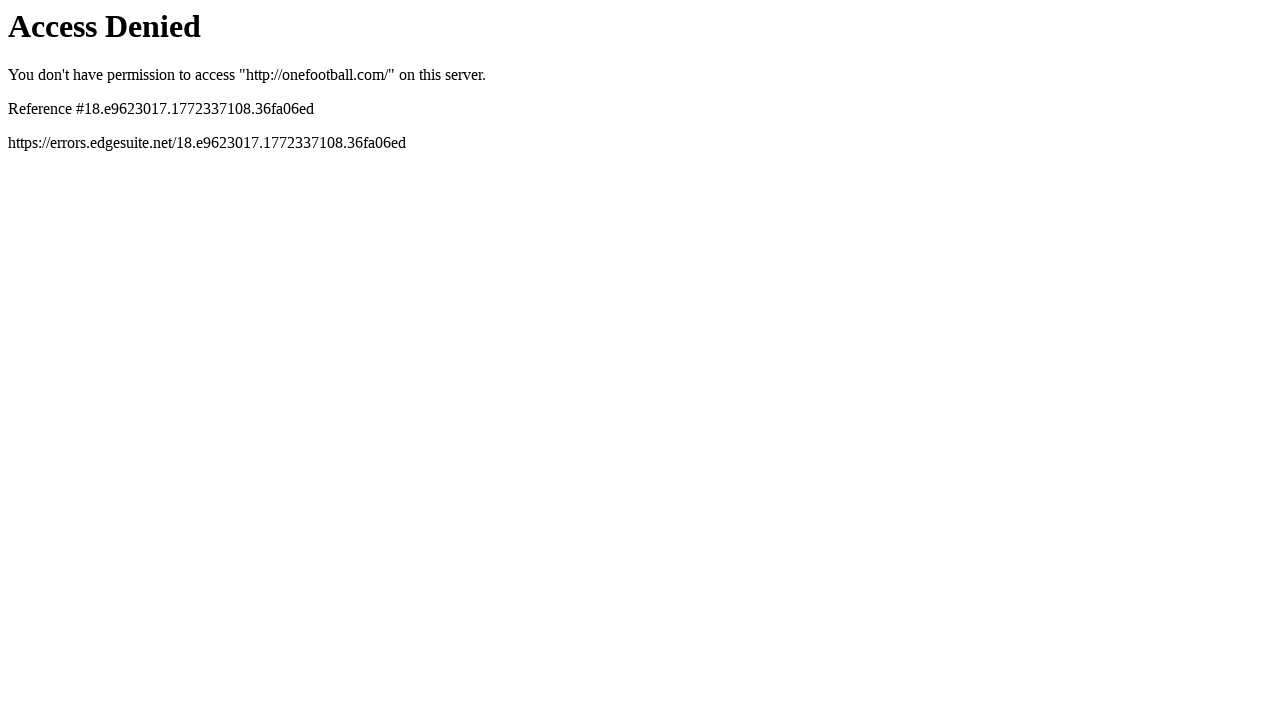

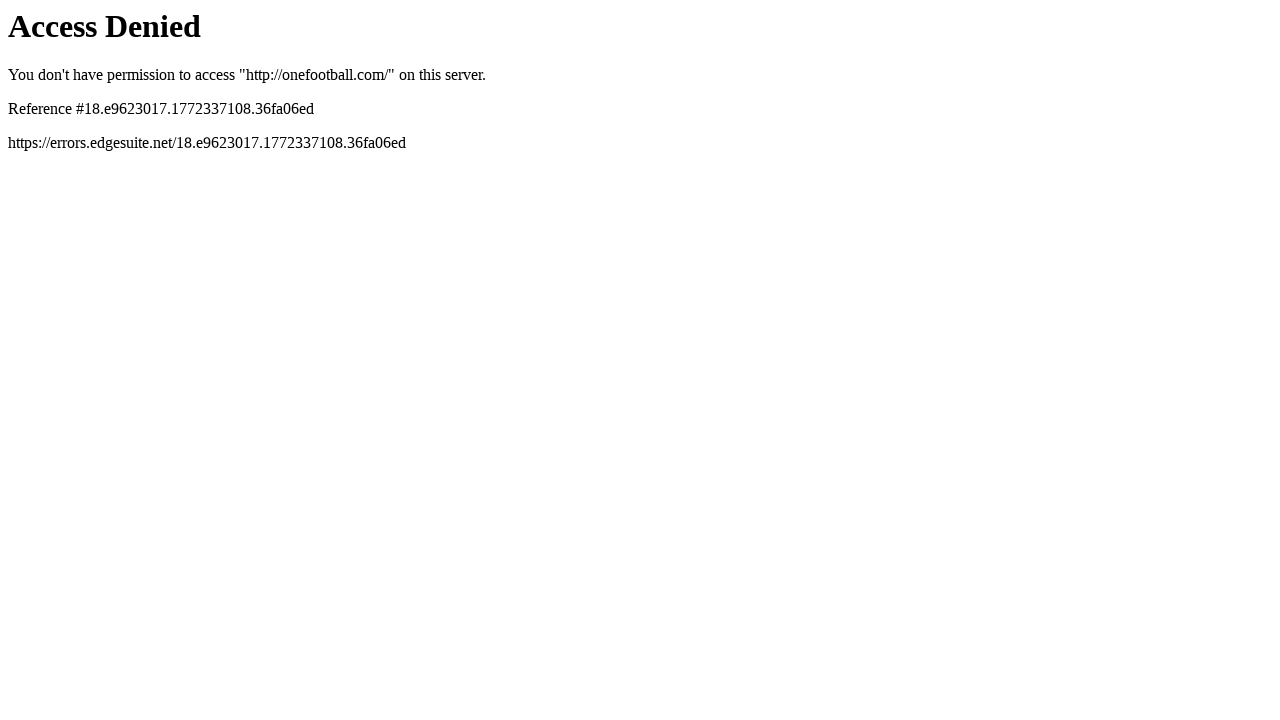